Tests double-click and right-click functionality on buttons and verifies the corresponding messages appear

Starting URL: https://demoqa.com/buttons

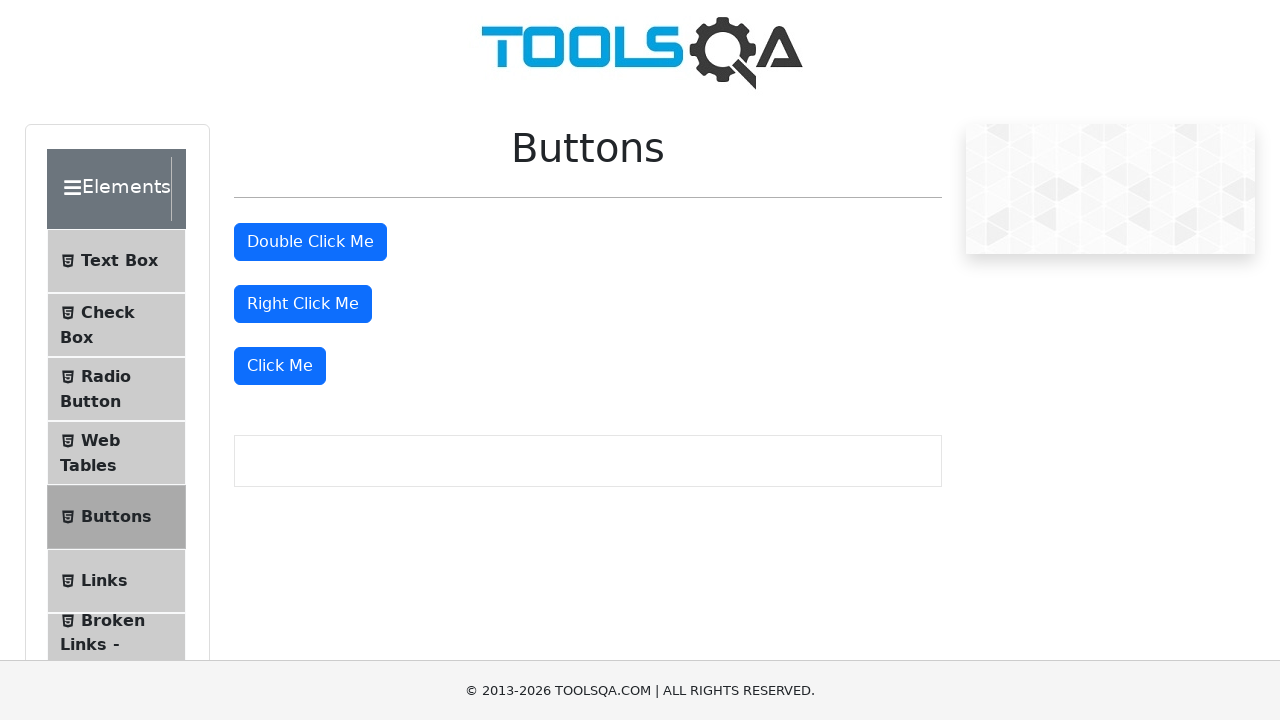

Navigated to DemoQA Buttons page
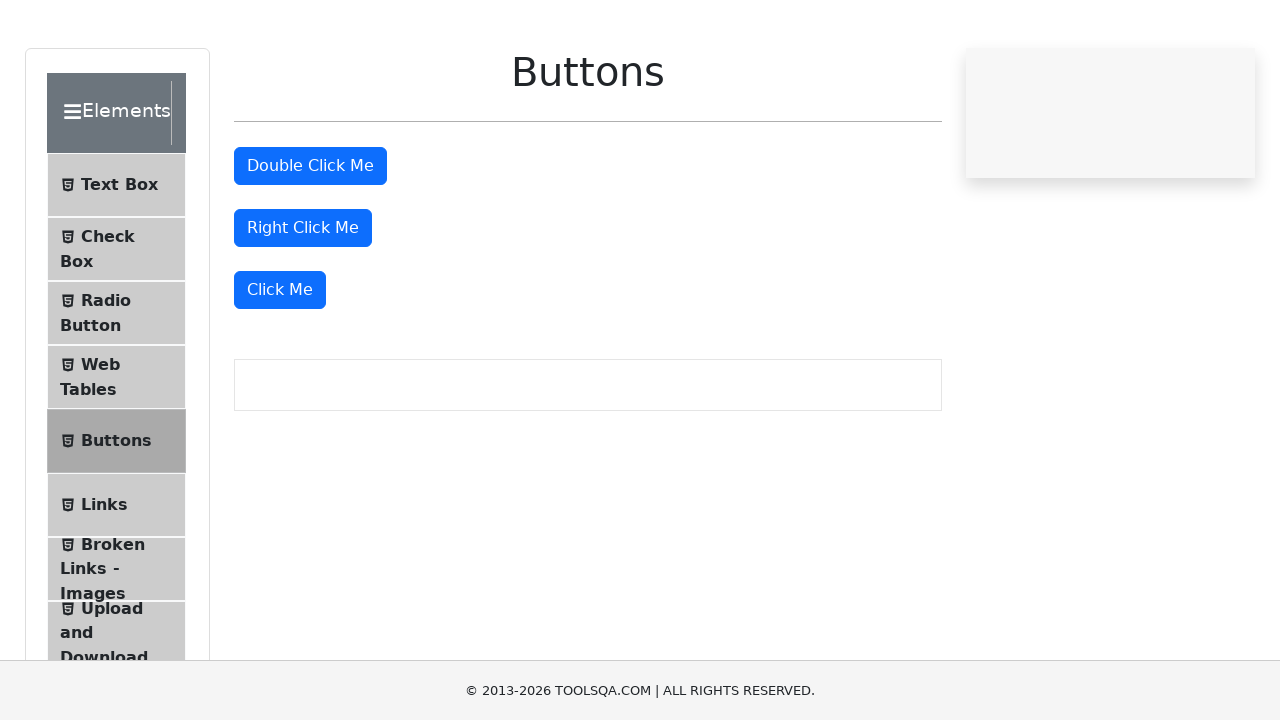

Double-clicked the double click button at (310, 242) on #doubleClickBtn
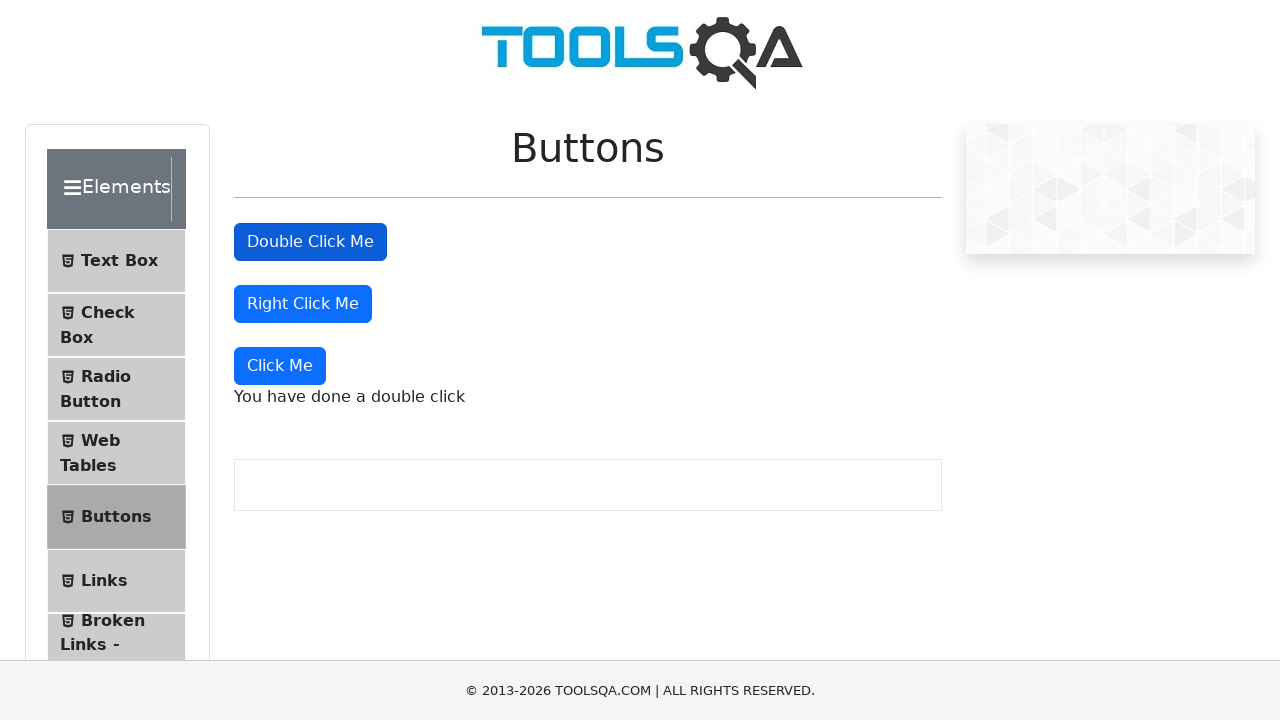

Right-clicked the right click button at (303, 304) on #rightClickBtn
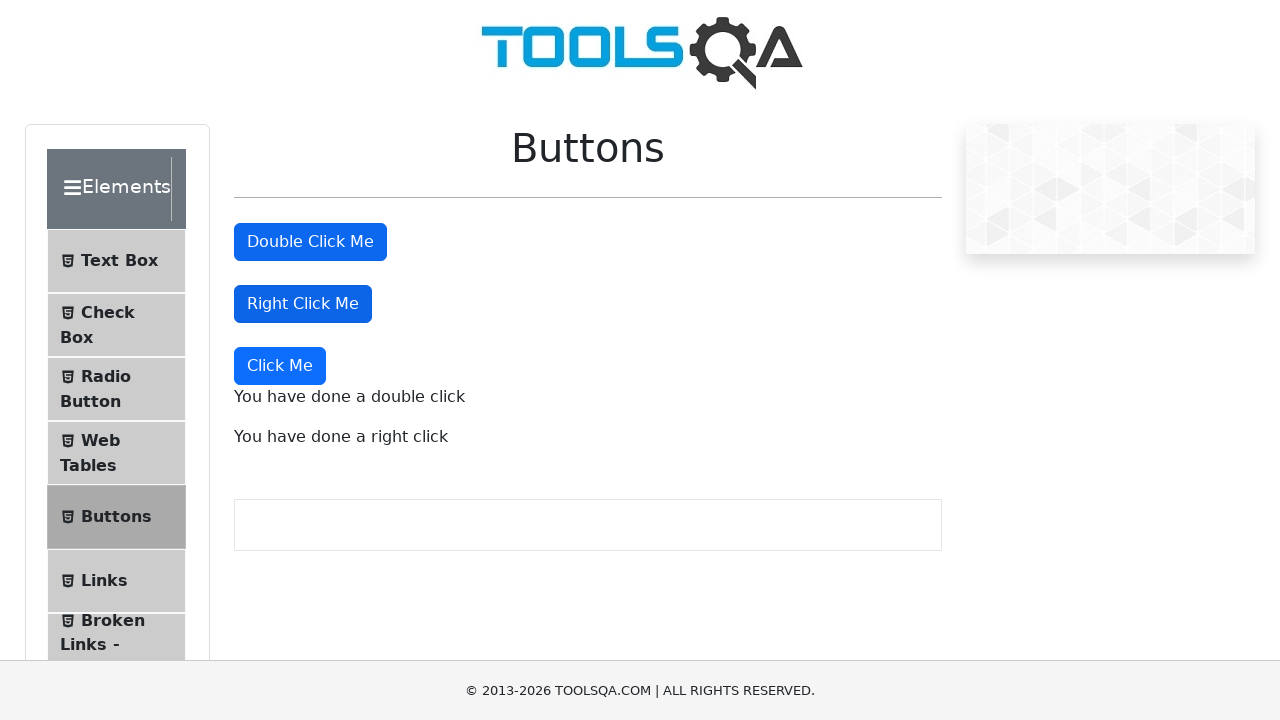

Double click message appeared
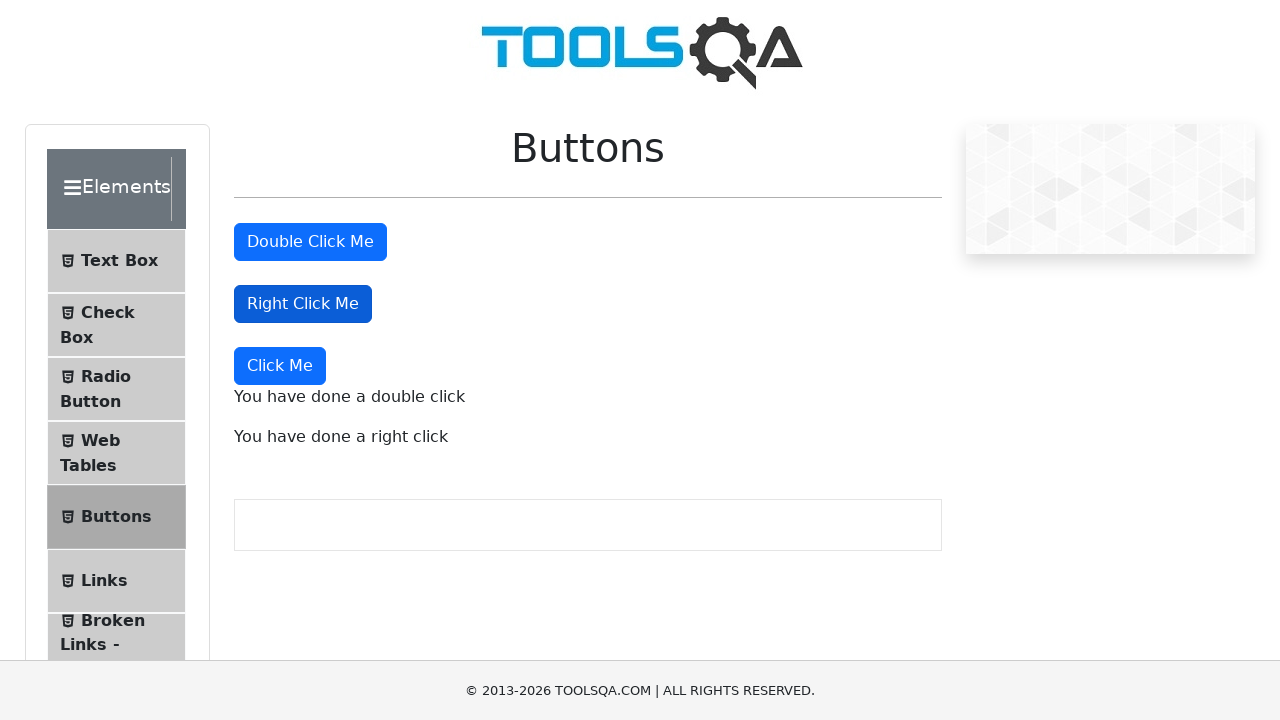

Right click message appeared
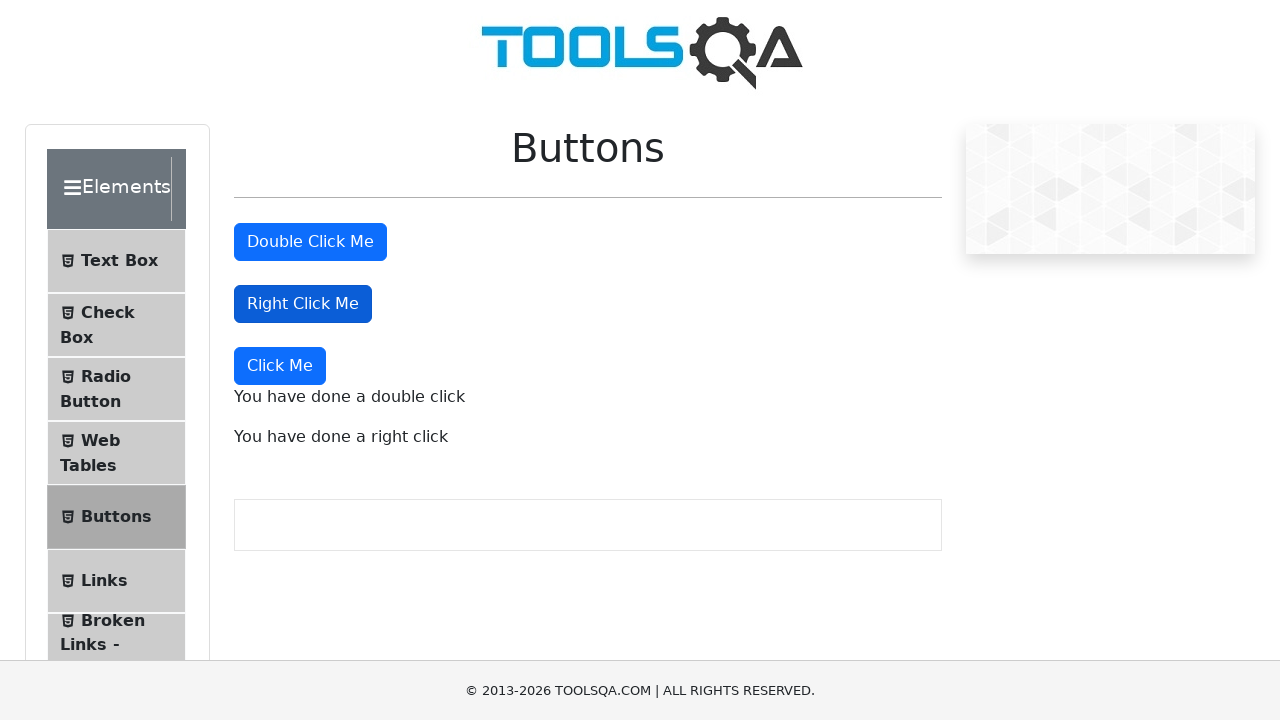

Retrieved double click message text
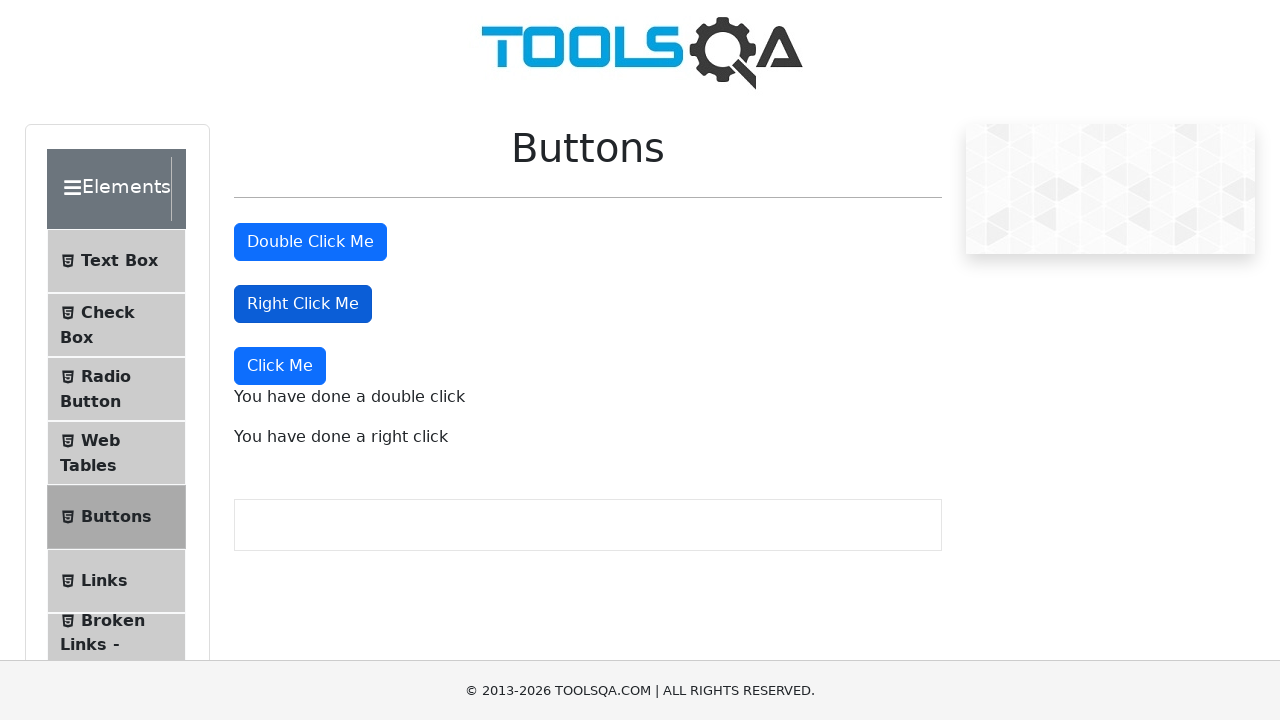

Retrieved right click message text
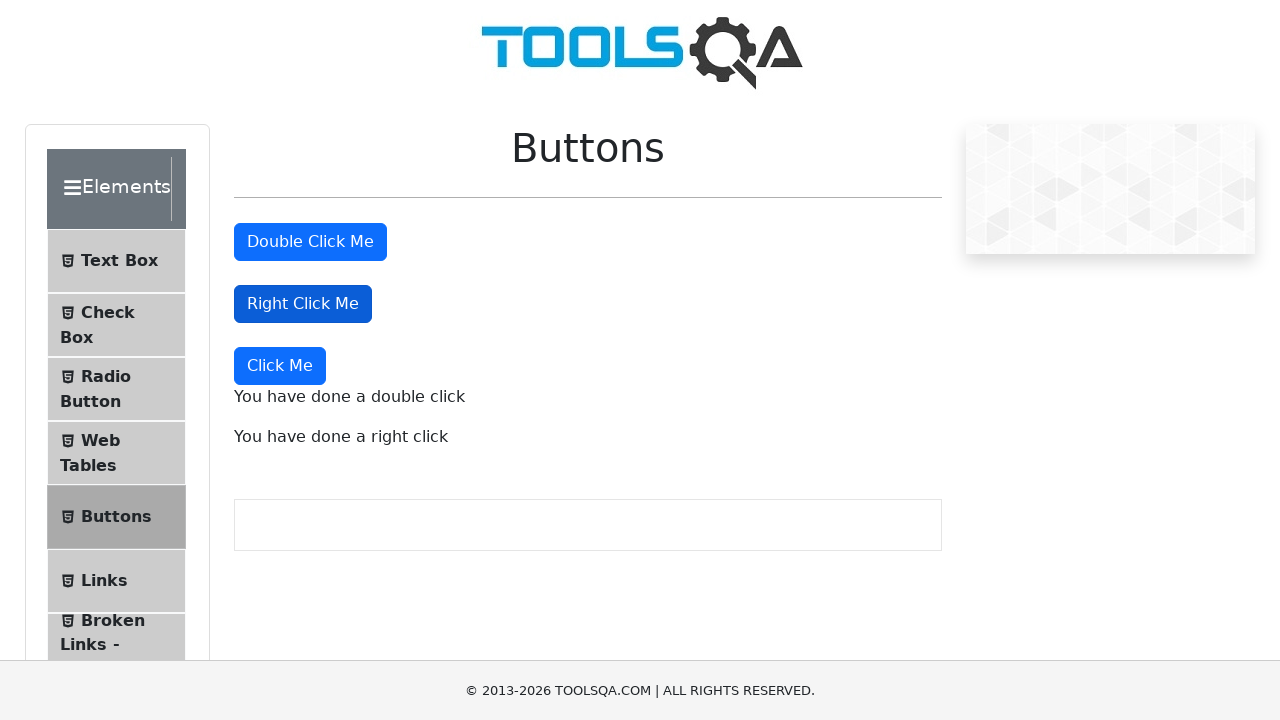

Verified double click message is correct: 'You have done a double click'
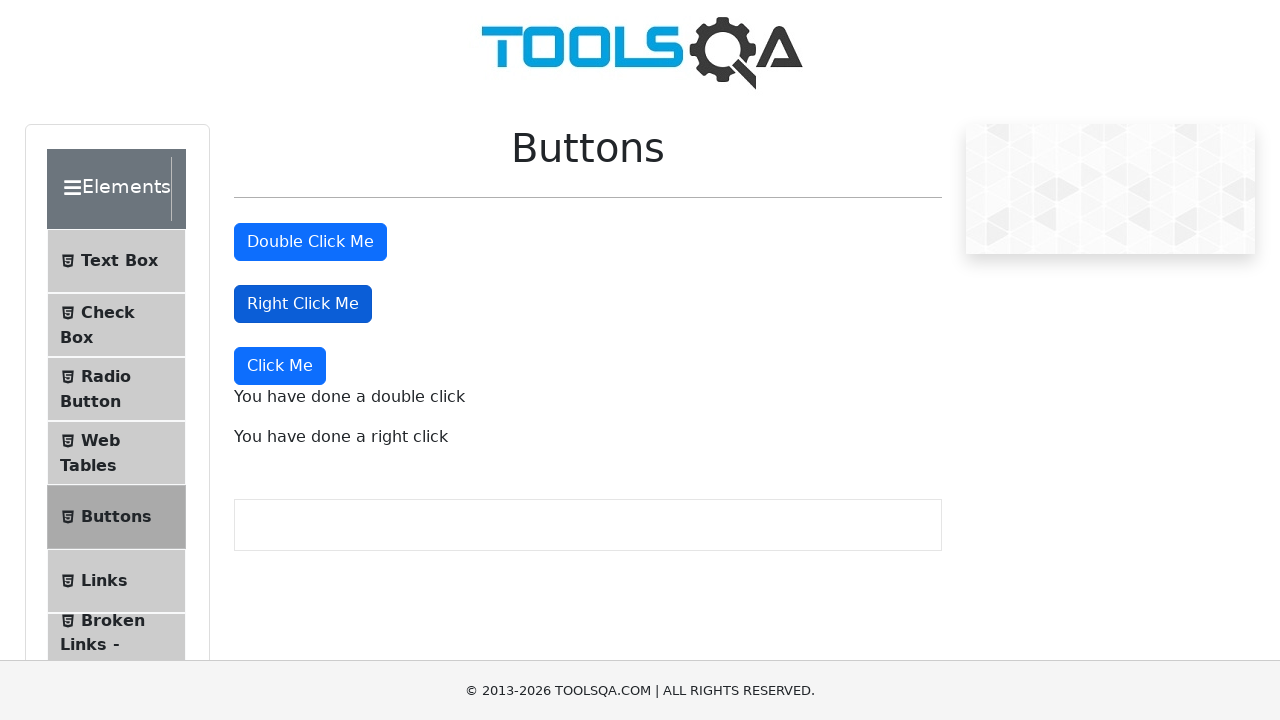

Verified right click message is correct: 'You have done a right click'
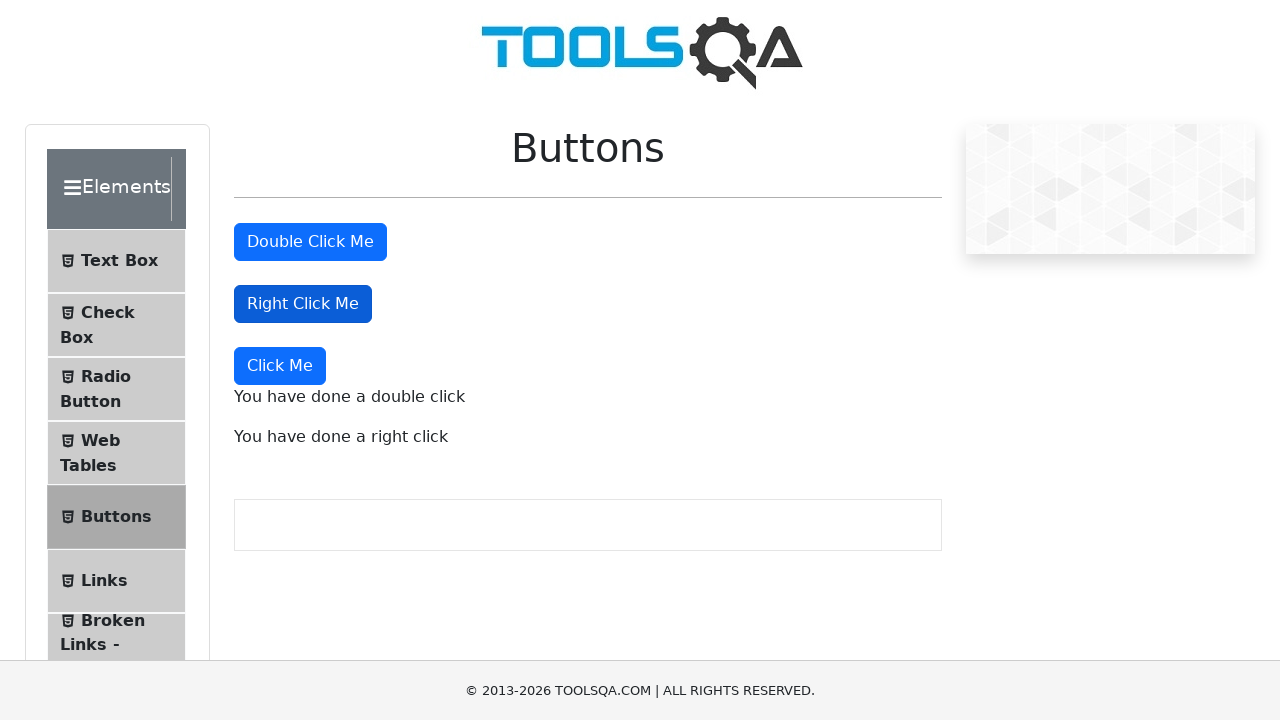

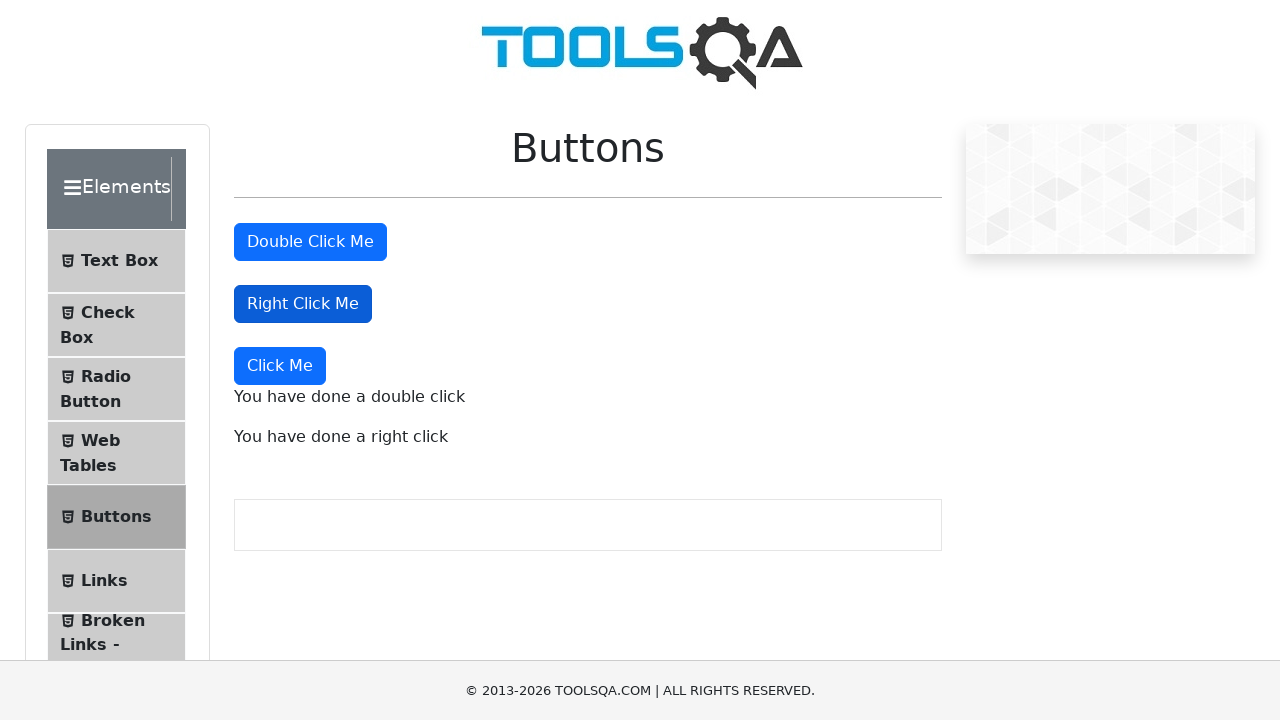